Navigates through PyPI search results for "selenium" by clicking the next page button to browse through multiple pages of results

Starting URL: https://pypi.org/search/?q=selenium

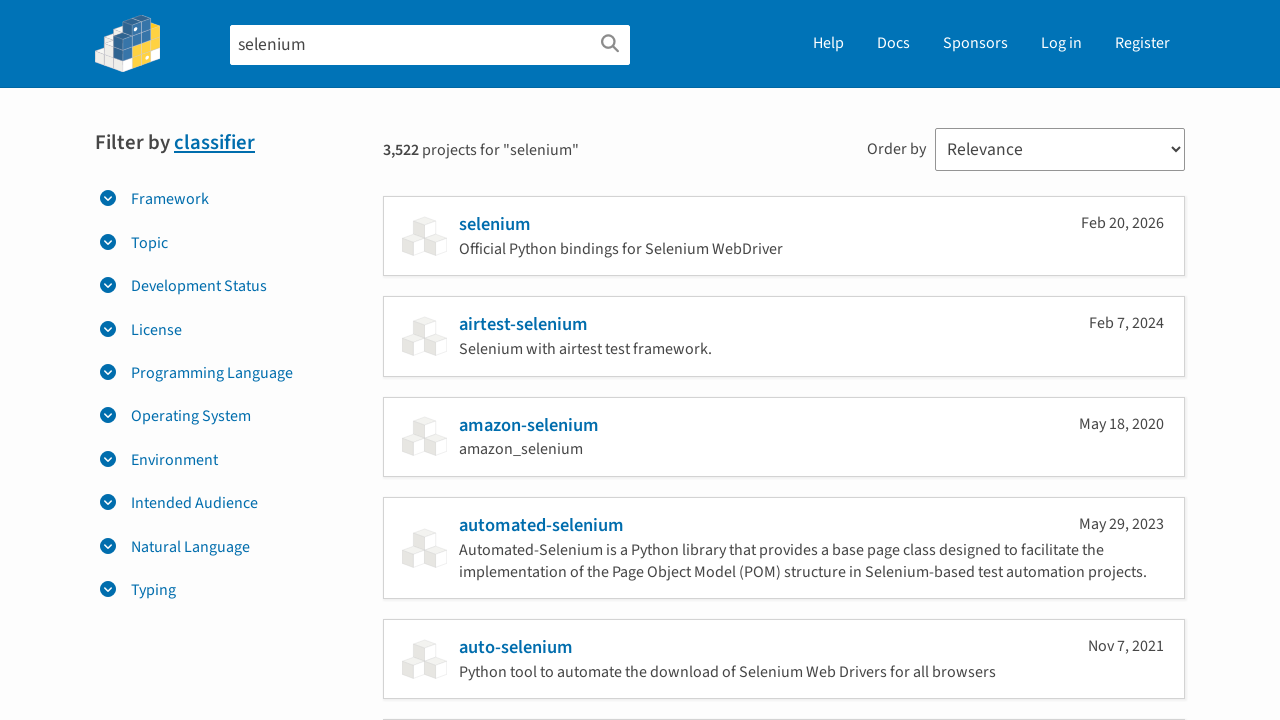

Search results container loaded on PyPI selenium search page
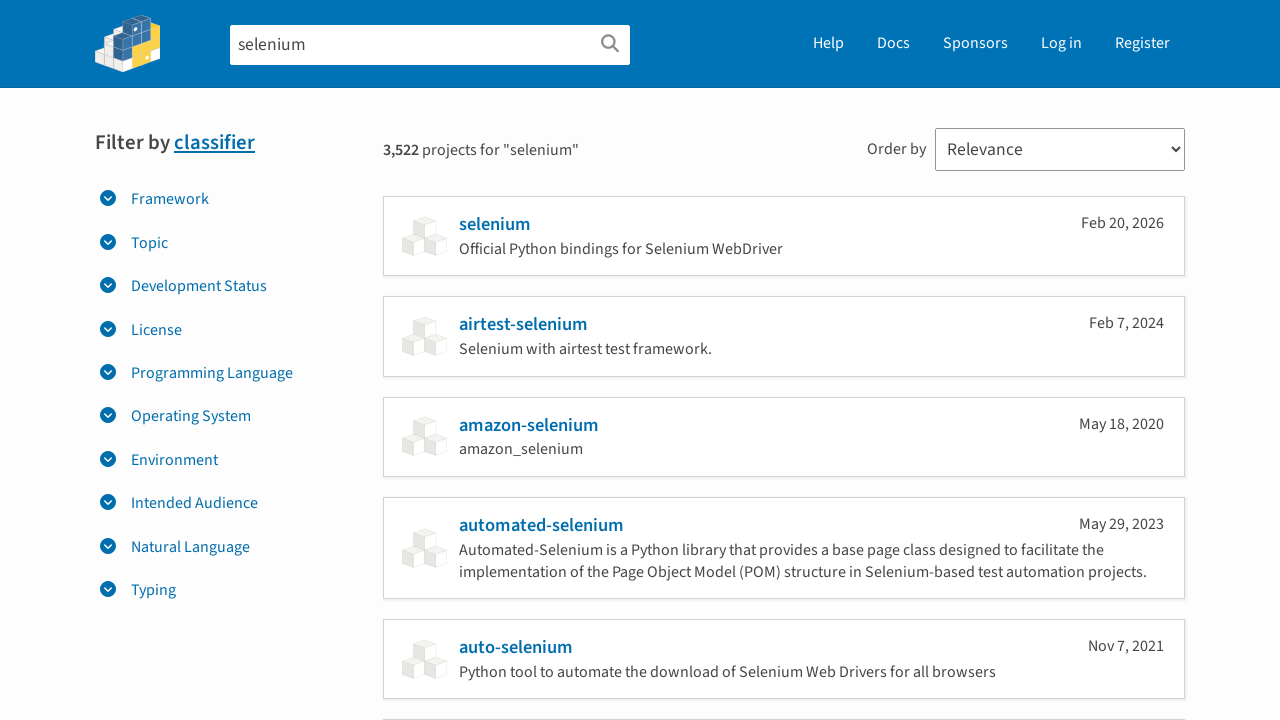

Package snippets loaded on page
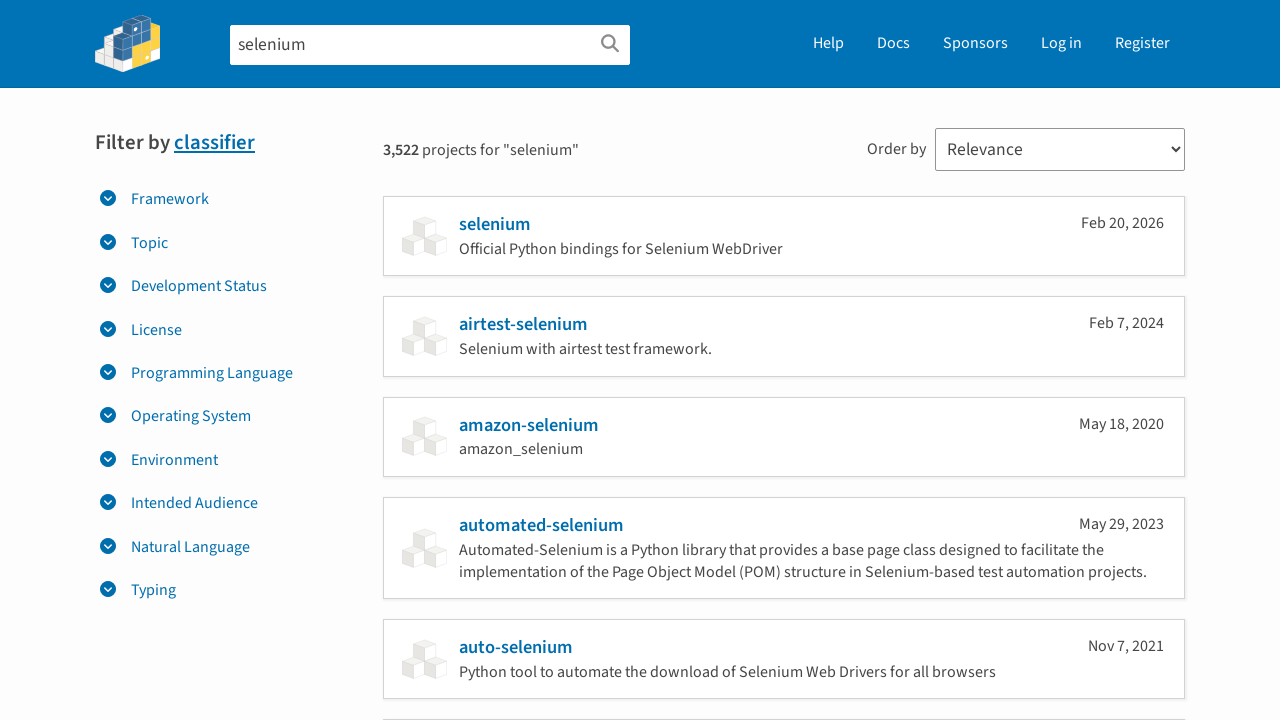

Clicked next page button (link index 5) to navigate to next page of PyPI search results at (721, 361) on xpath=//*[@id="content"]/div/div/div[2]/form/div[3]/div/a[5]
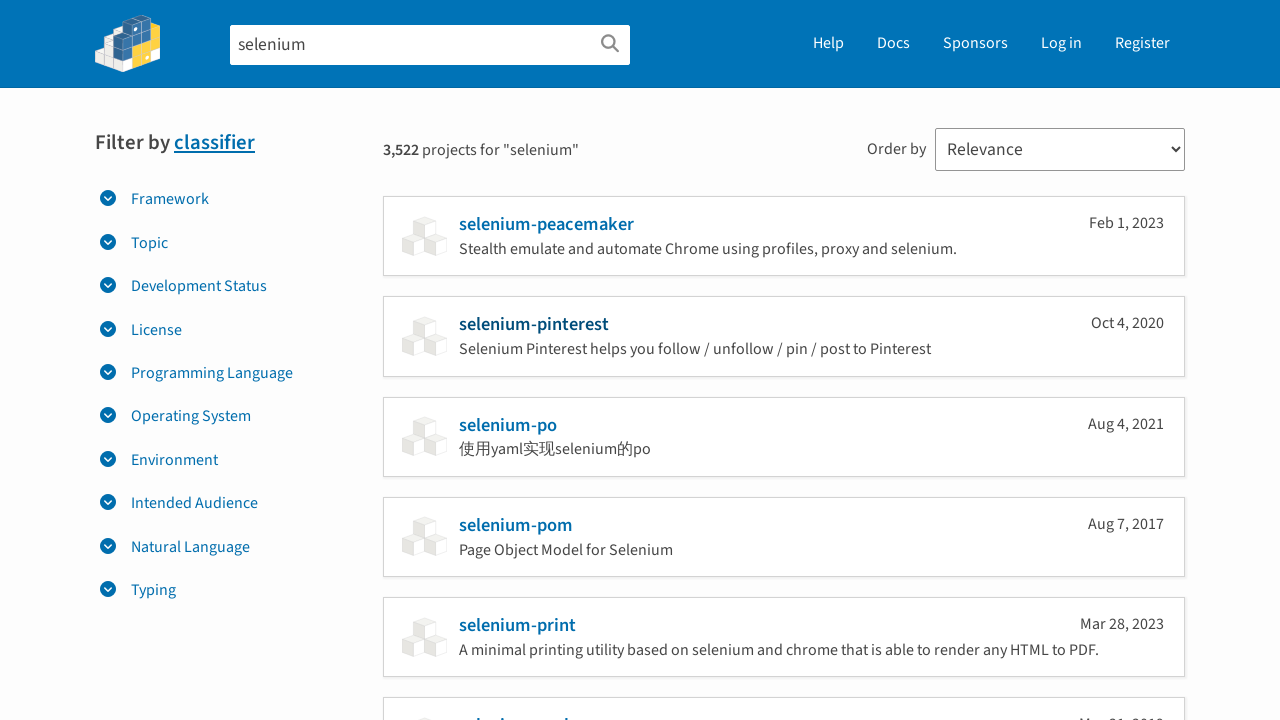

Next page finished loading (network idle)
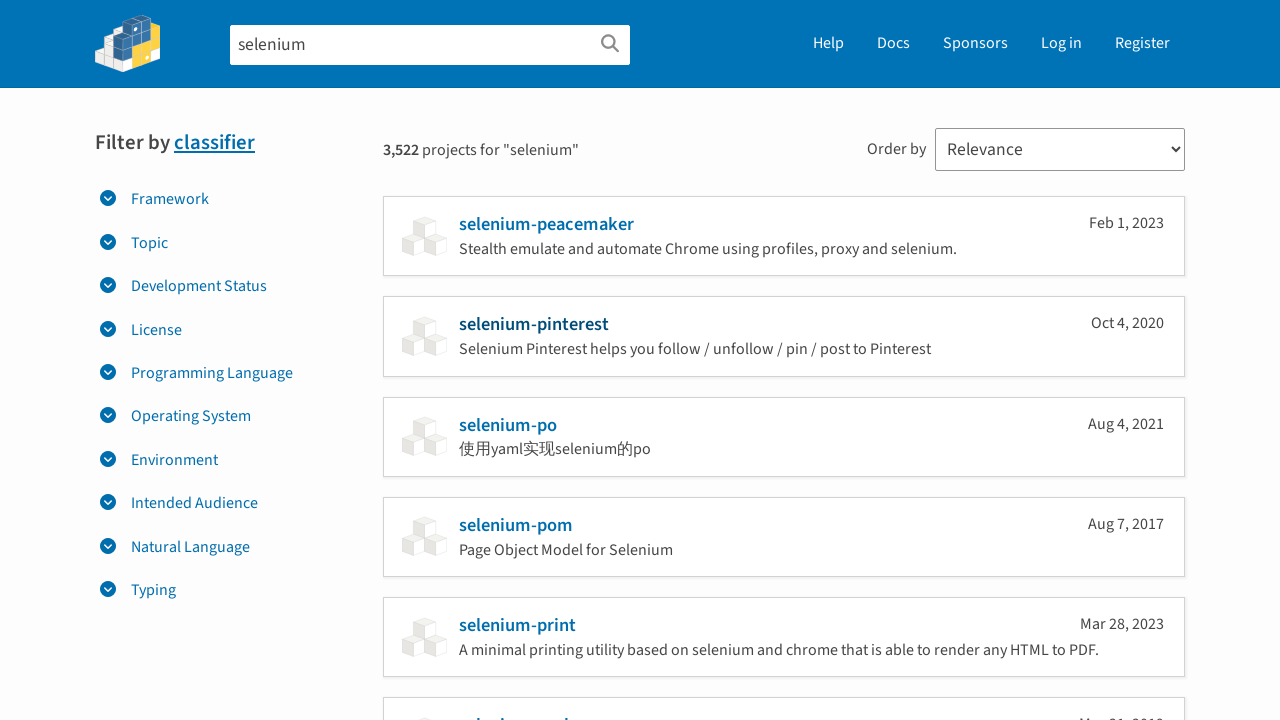

Package snippets loaded on page
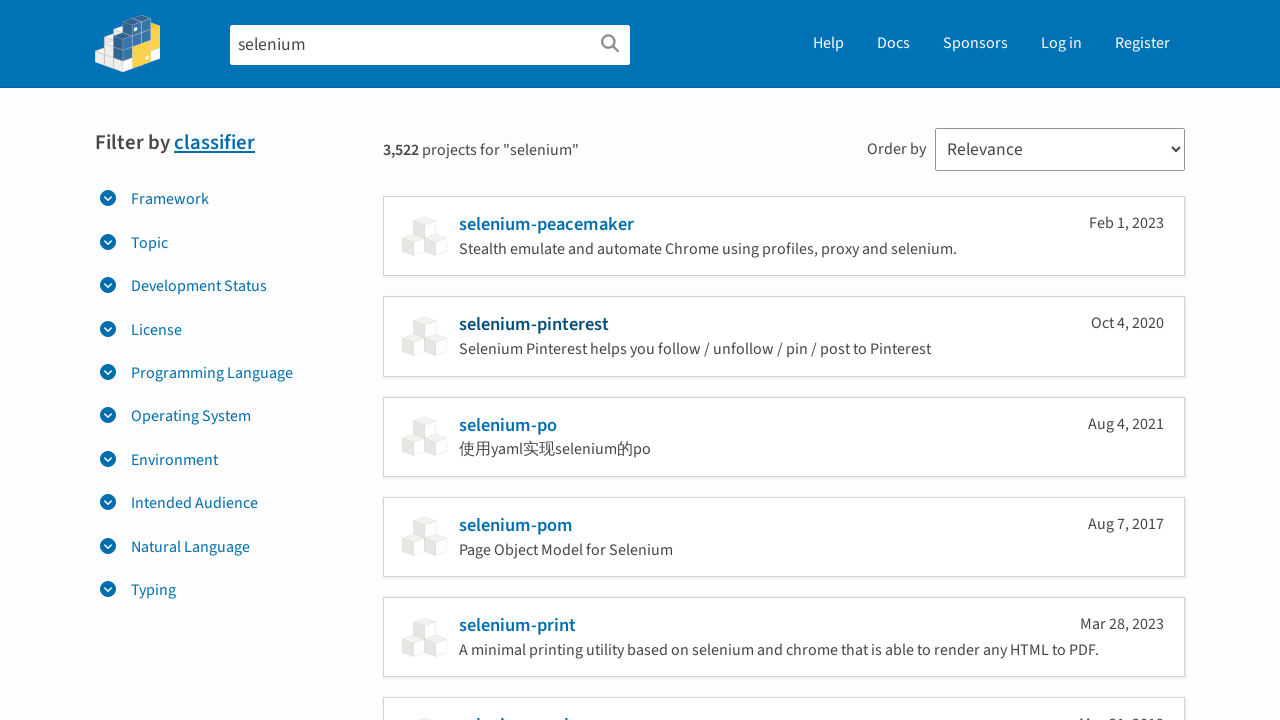

Clicked next page button (link index 6) to navigate to next page of PyPI search results at (760, 360) on xpath=//*[@id="content"]/div/div/div[2]/form/div[3]/div/a[6]
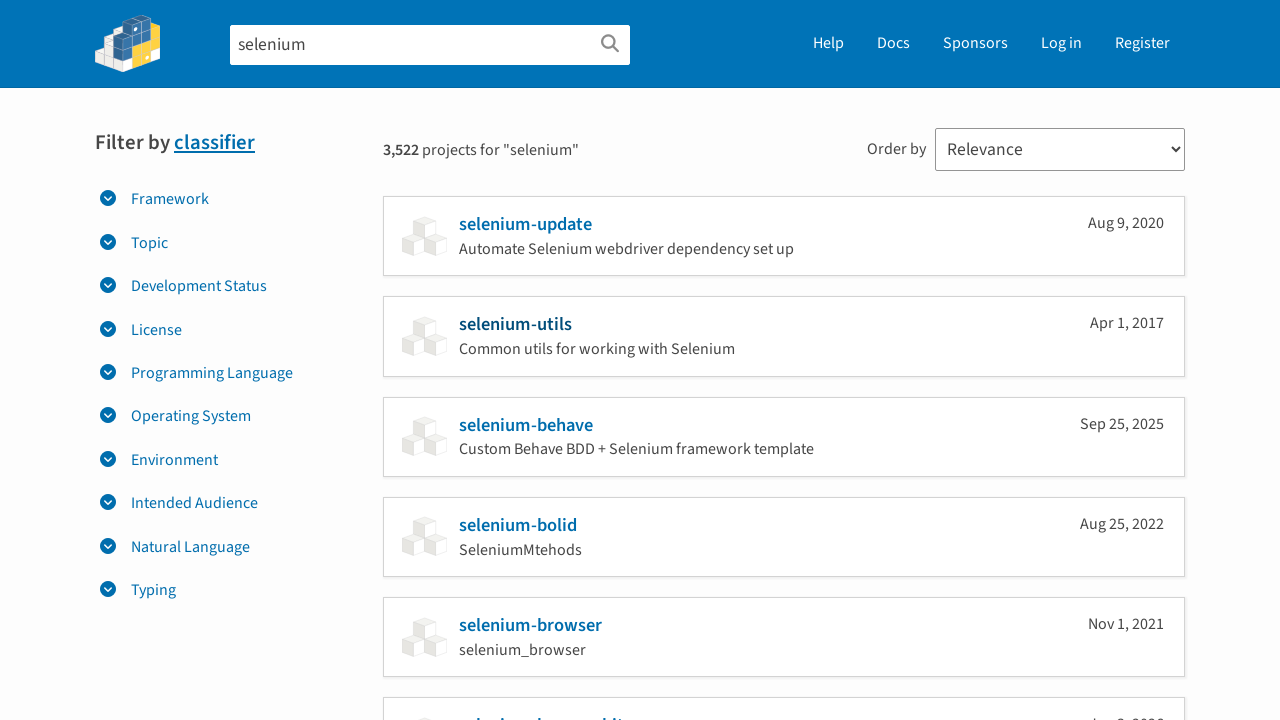

Next page finished loading (network idle)
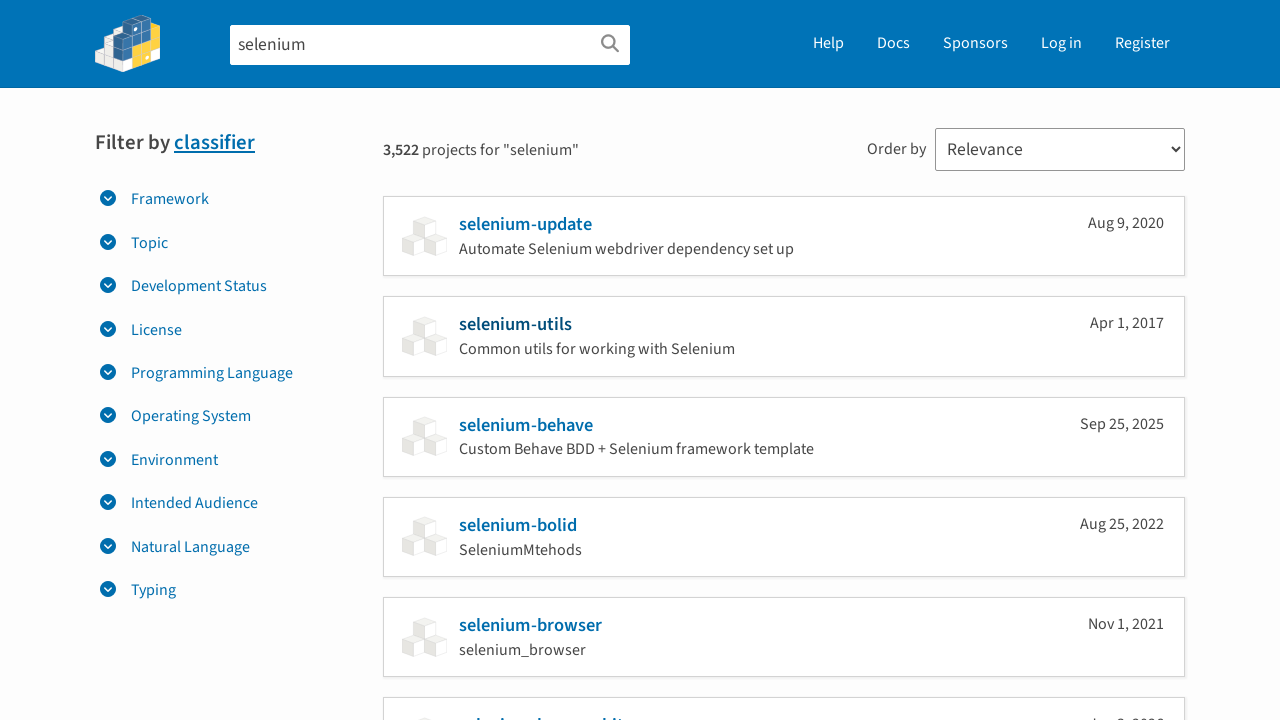

Package snippets loaded on page
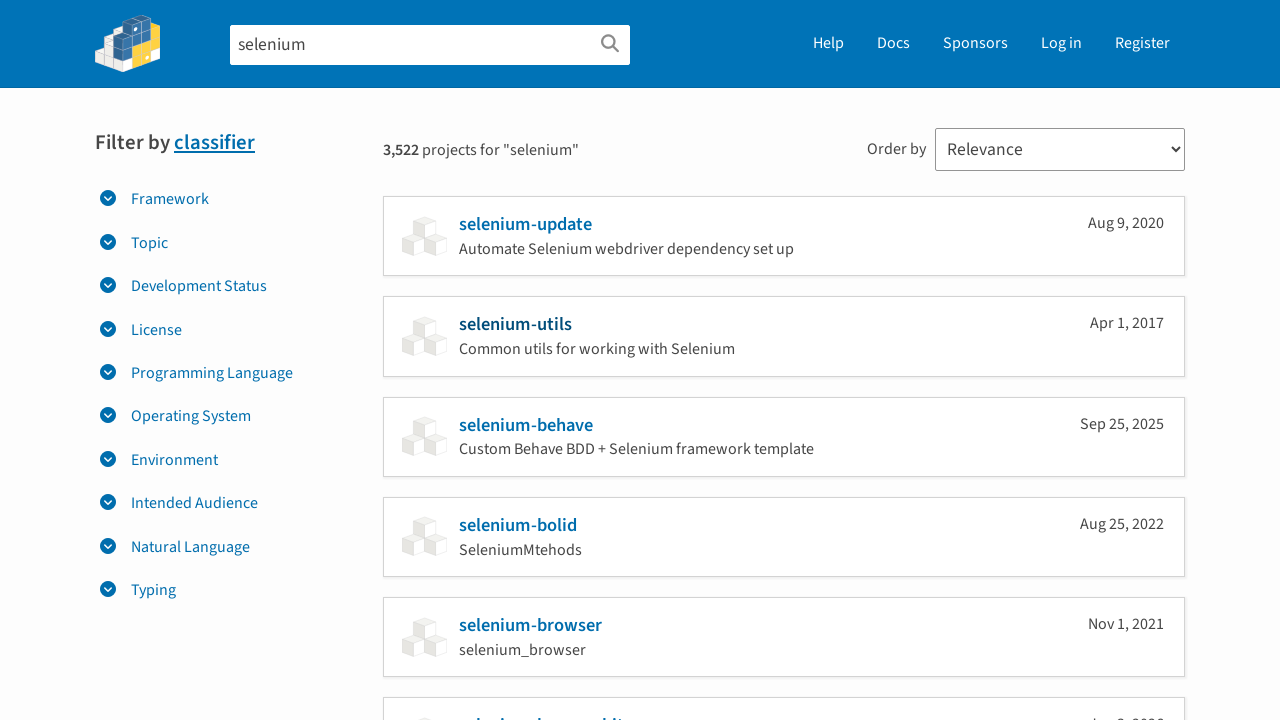

Clicked next page button (link index 7) to navigate to next page of PyPI search results at (799, 360) on xpath=//*[@id="content"]/div/div/div[2]/form/div[3]/div/a[7]
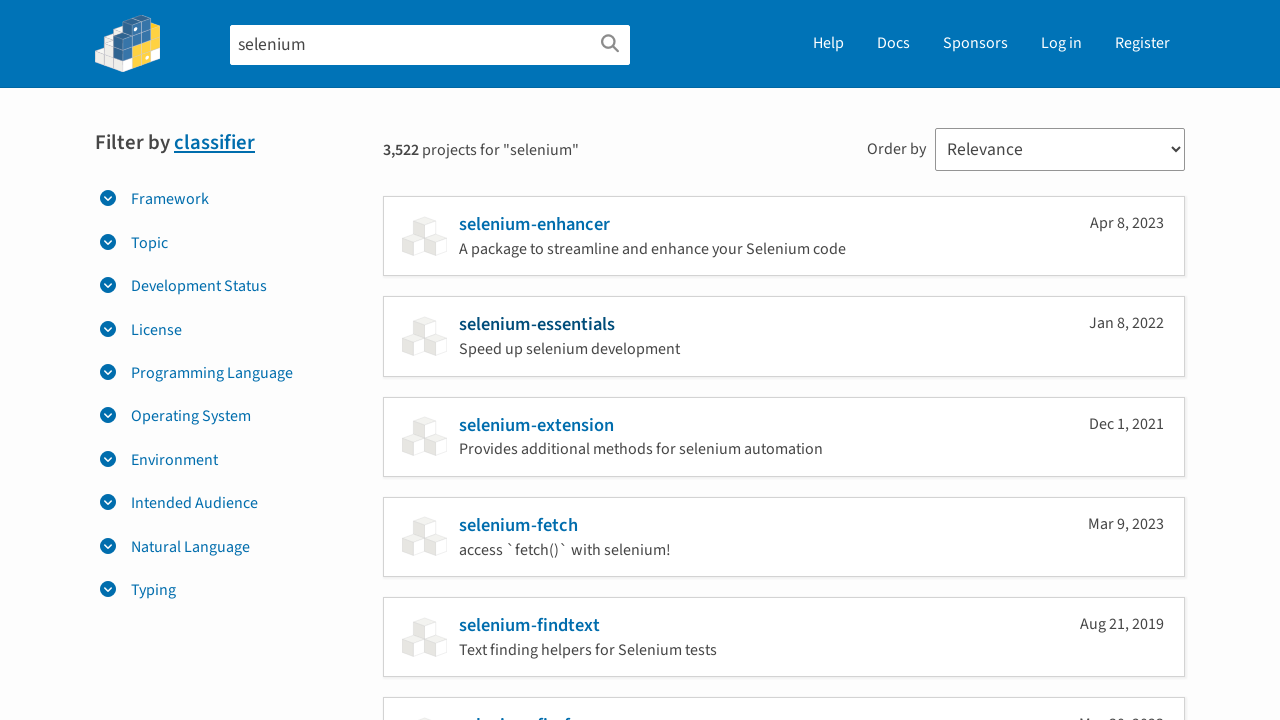

Next page finished loading (network idle)
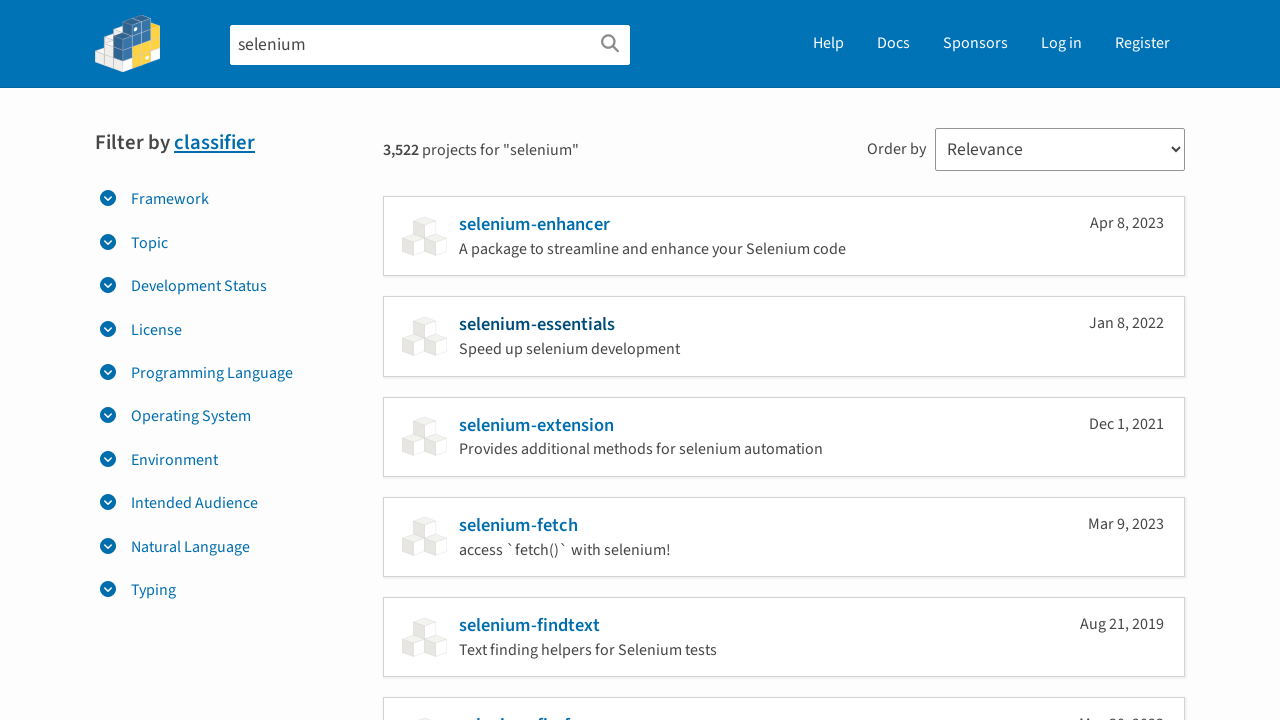

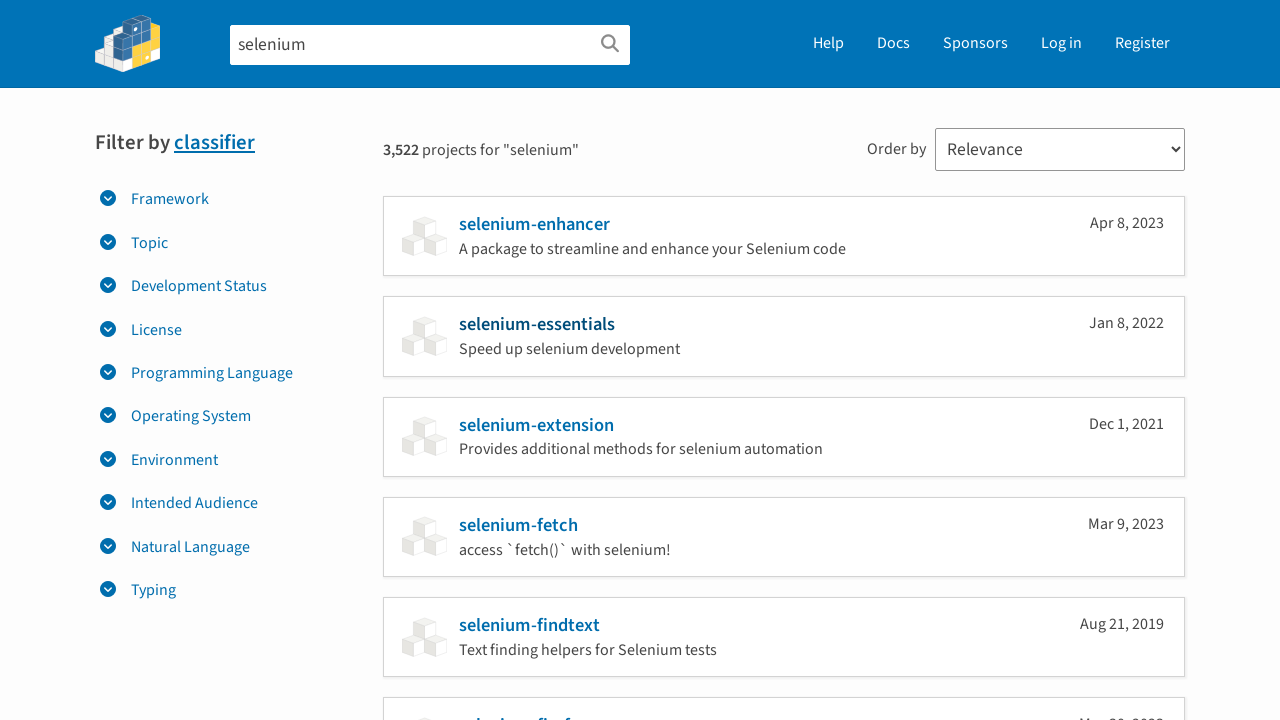